Tests the add/remove elements functionality by clicking the "Add Element" button 5 times and verifying that 5 delete buttons are created

Starting URL: http://the-internet.herokuapp.com/add_remove_elements/

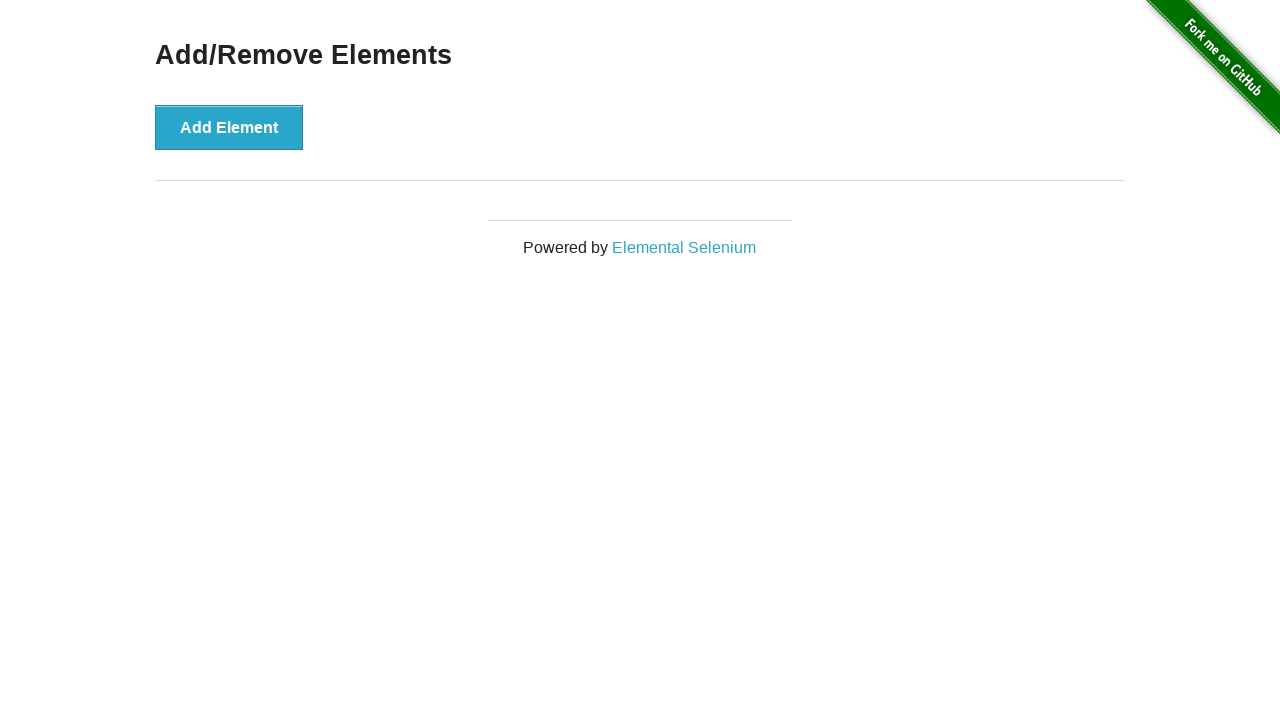

Navigated to add/remove elements page
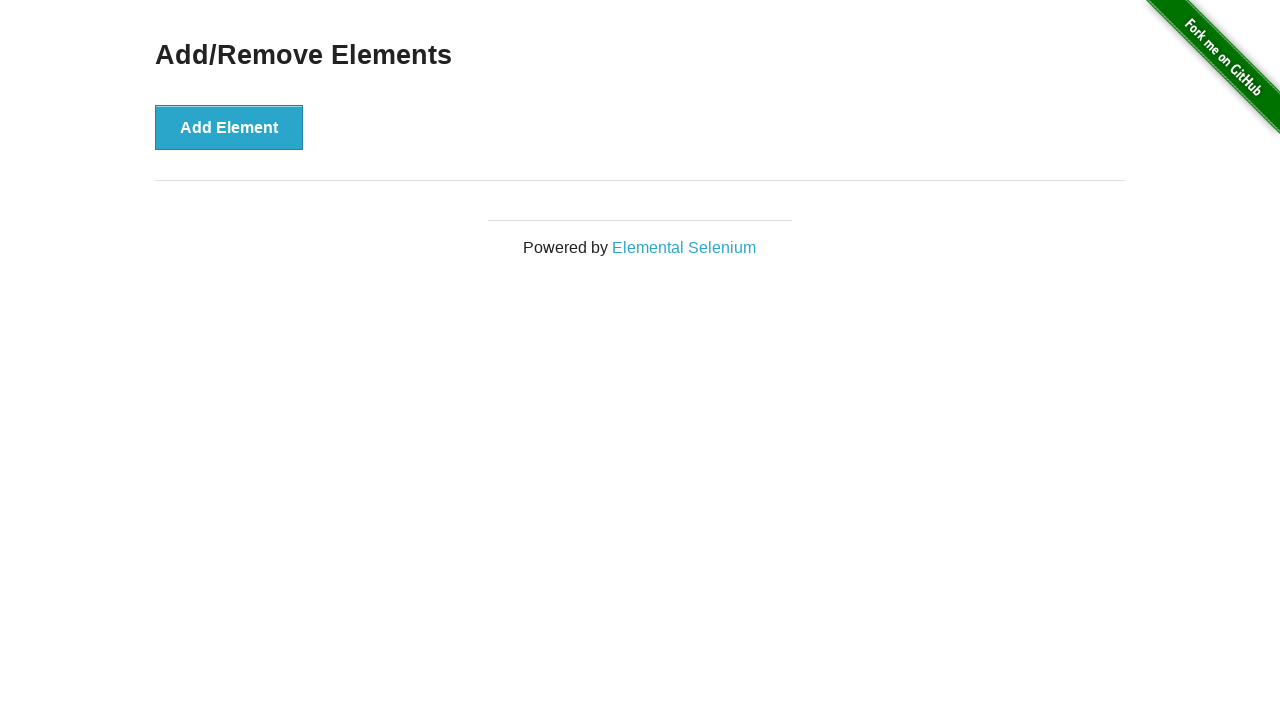

Clicked 'Add Element' button (iteration 1 of 5) at (229, 127) on [onclick='addElement()']
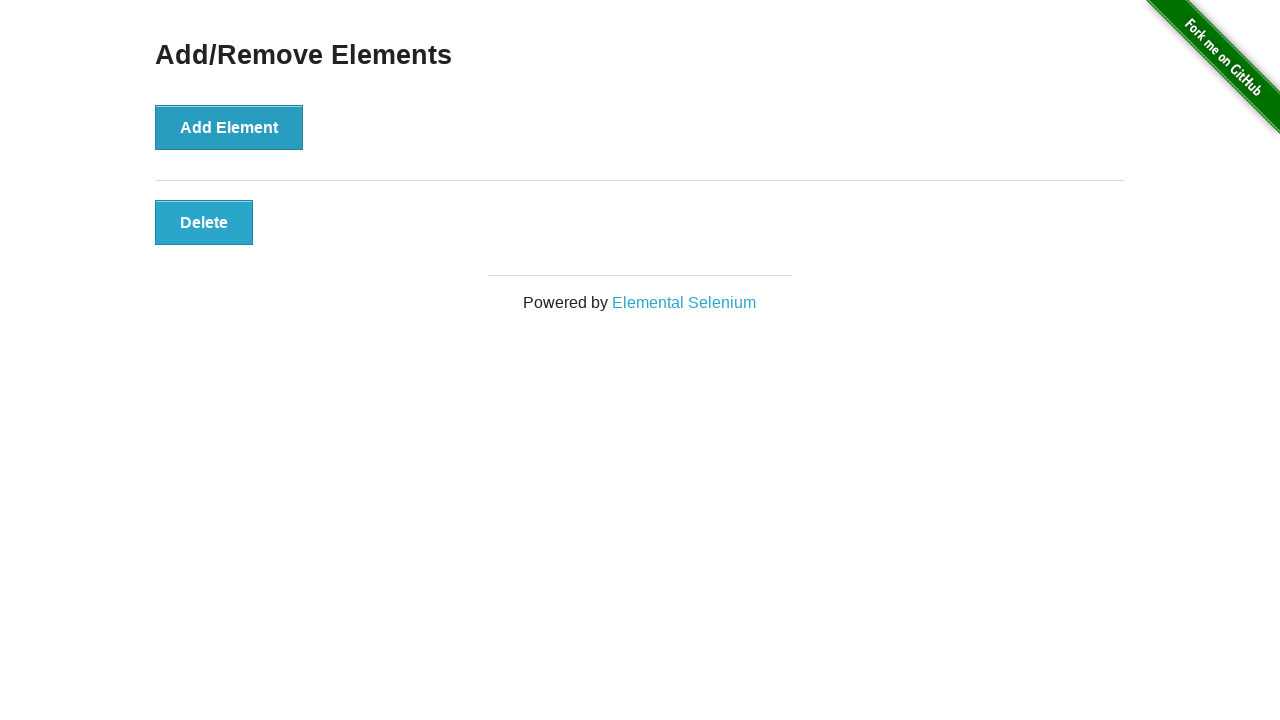

Clicked 'Add Element' button (iteration 2 of 5) at (229, 127) on [onclick='addElement()']
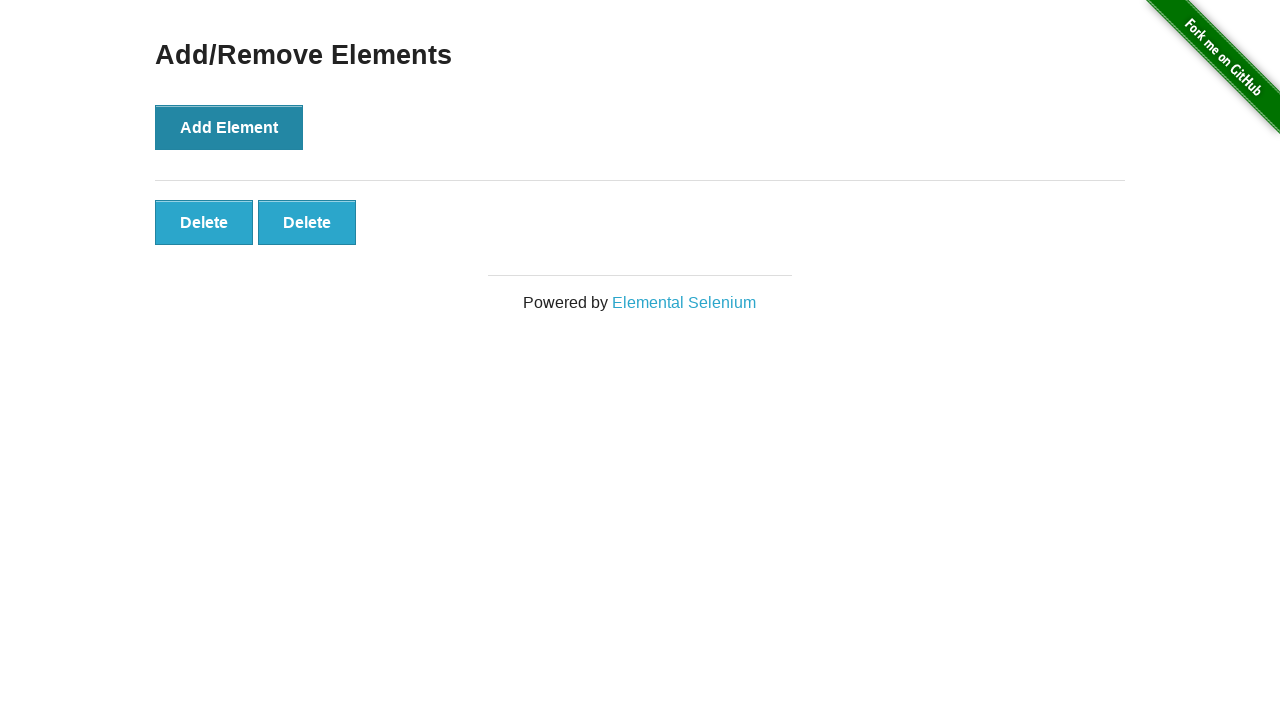

Clicked 'Add Element' button (iteration 3 of 5) at (229, 127) on [onclick='addElement()']
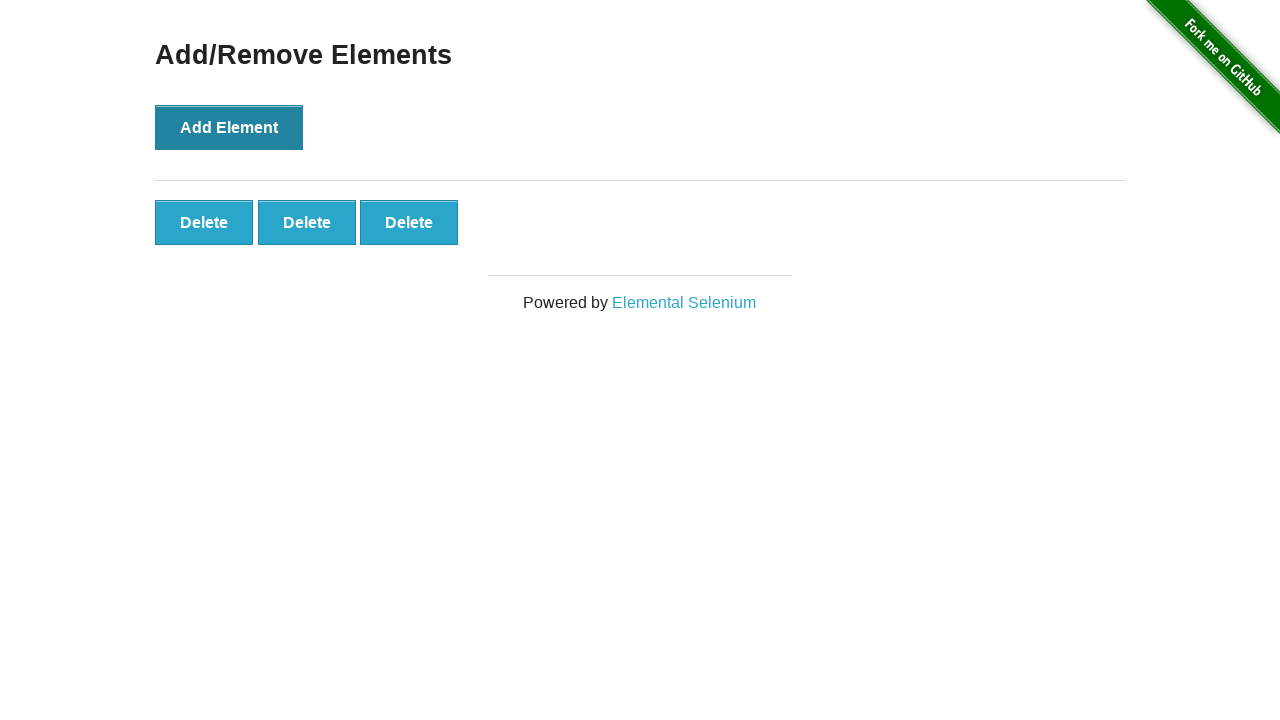

Clicked 'Add Element' button (iteration 4 of 5) at (229, 127) on [onclick='addElement()']
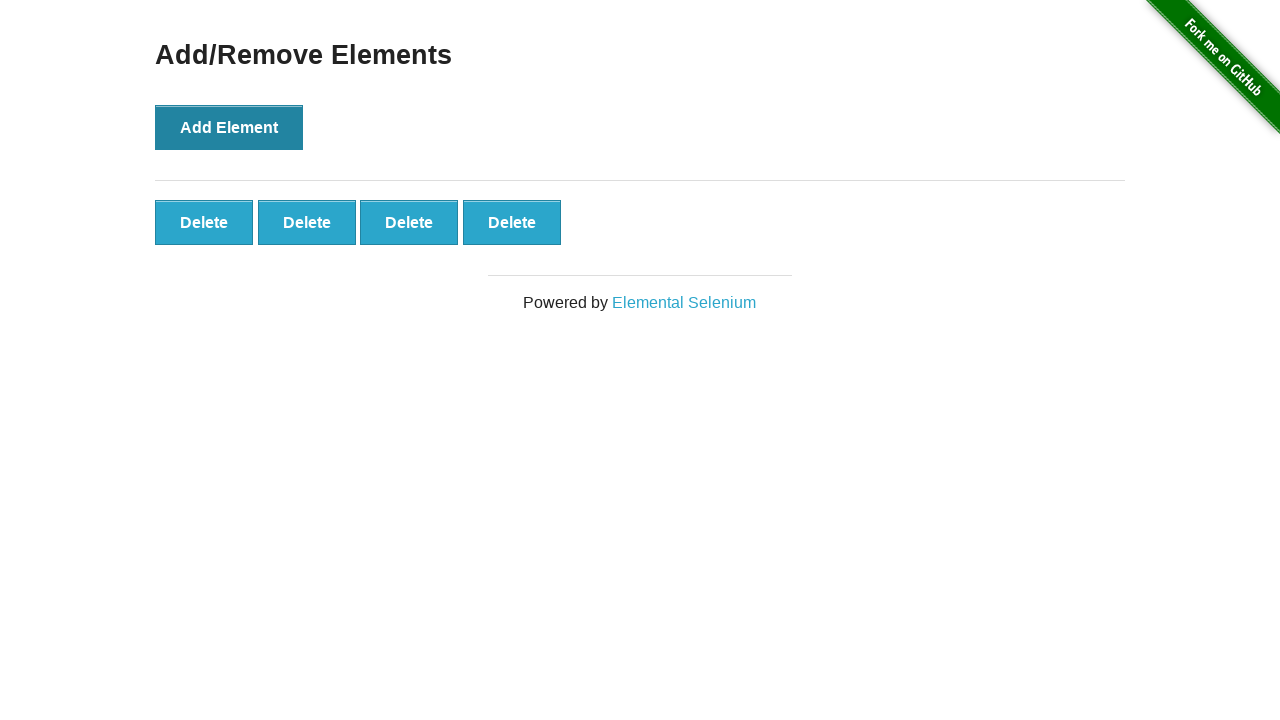

Clicked 'Add Element' button (iteration 5 of 5) at (229, 127) on [onclick='addElement()']
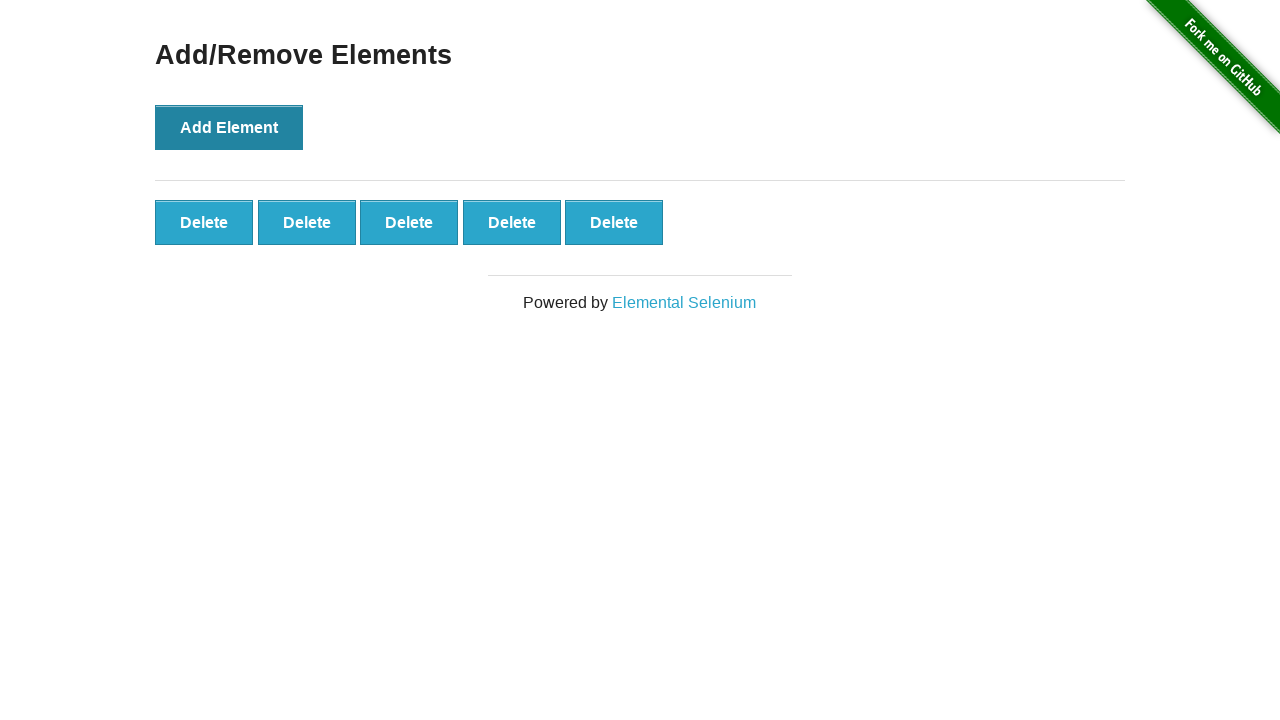

Waited for delete buttons to appear
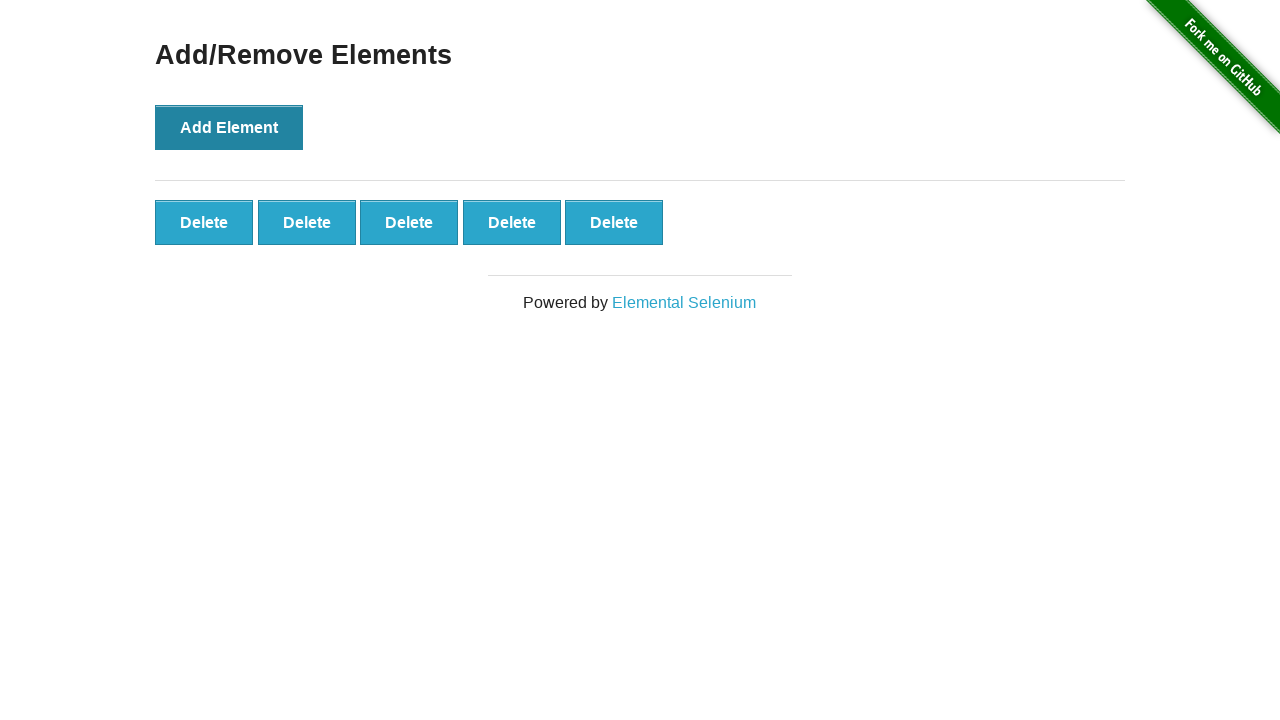

Verified that 5 delete buttons were created
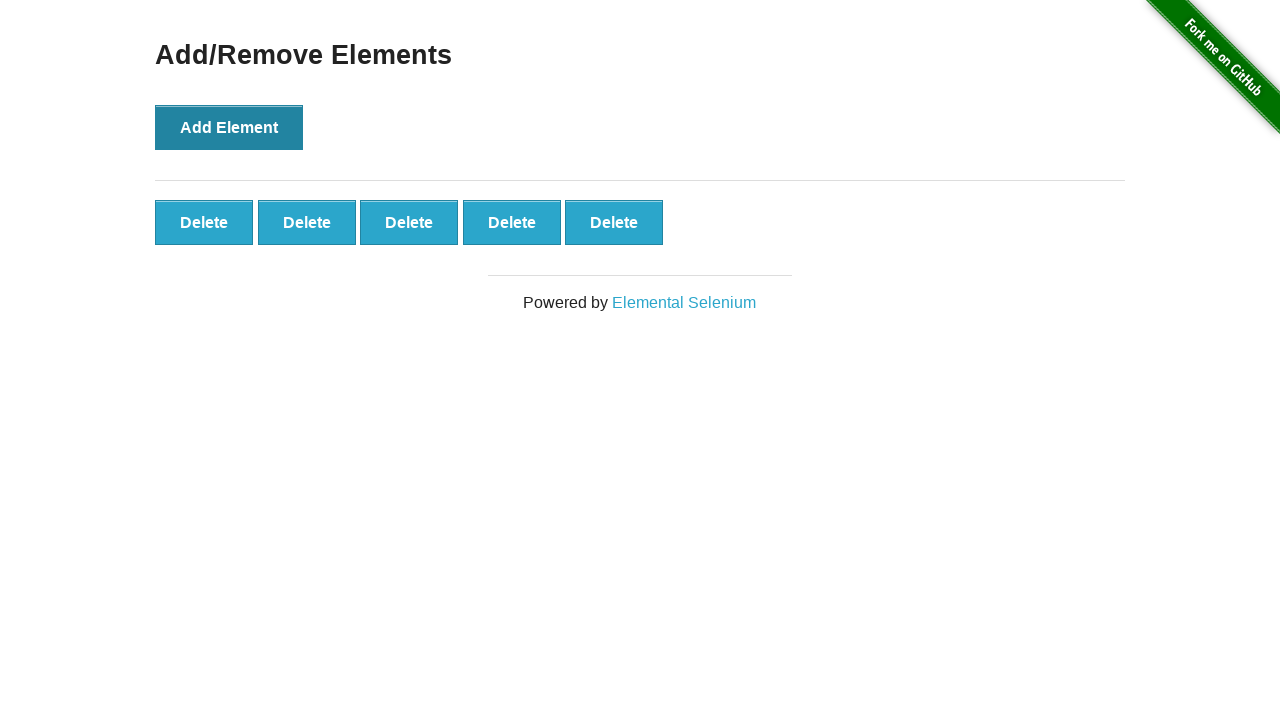

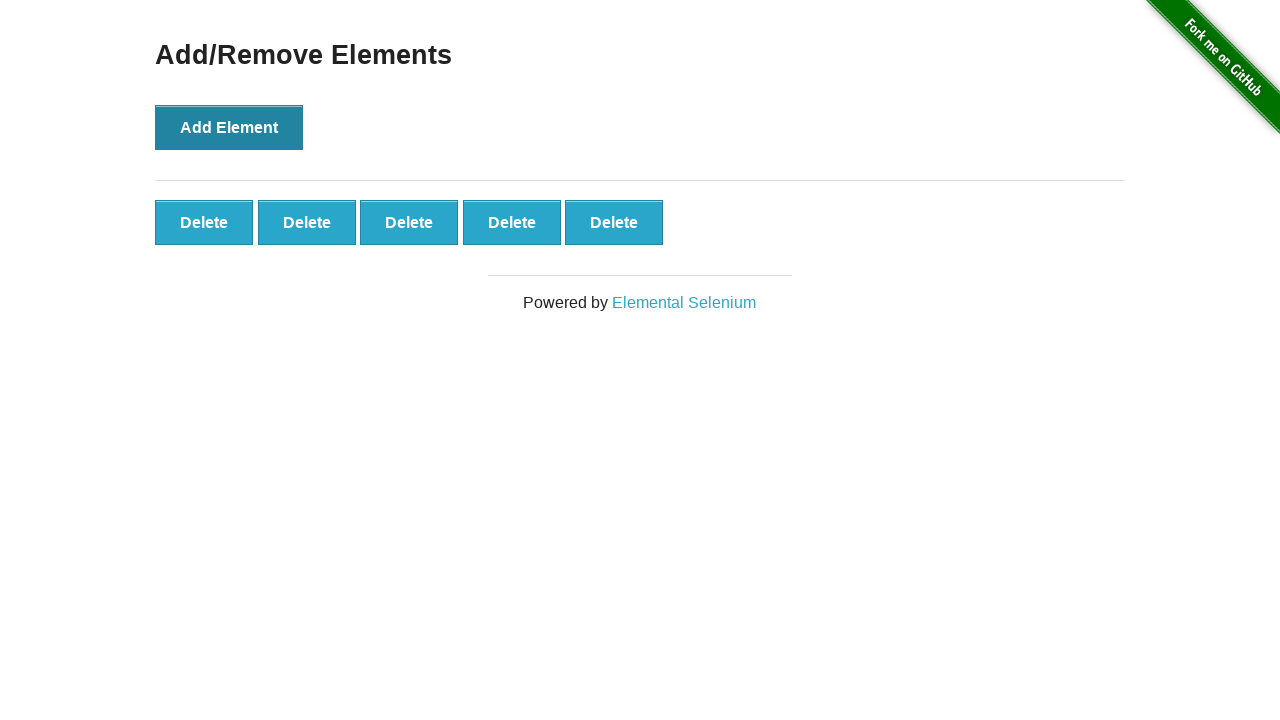